Tests the Graph Browser page for California population, verifies page title, header content, properties table with dcid and typeOf values, and observation charts are loaded.

Starting URL: https://datacommons.org/browser/geoId/06?statVar=Count_Person

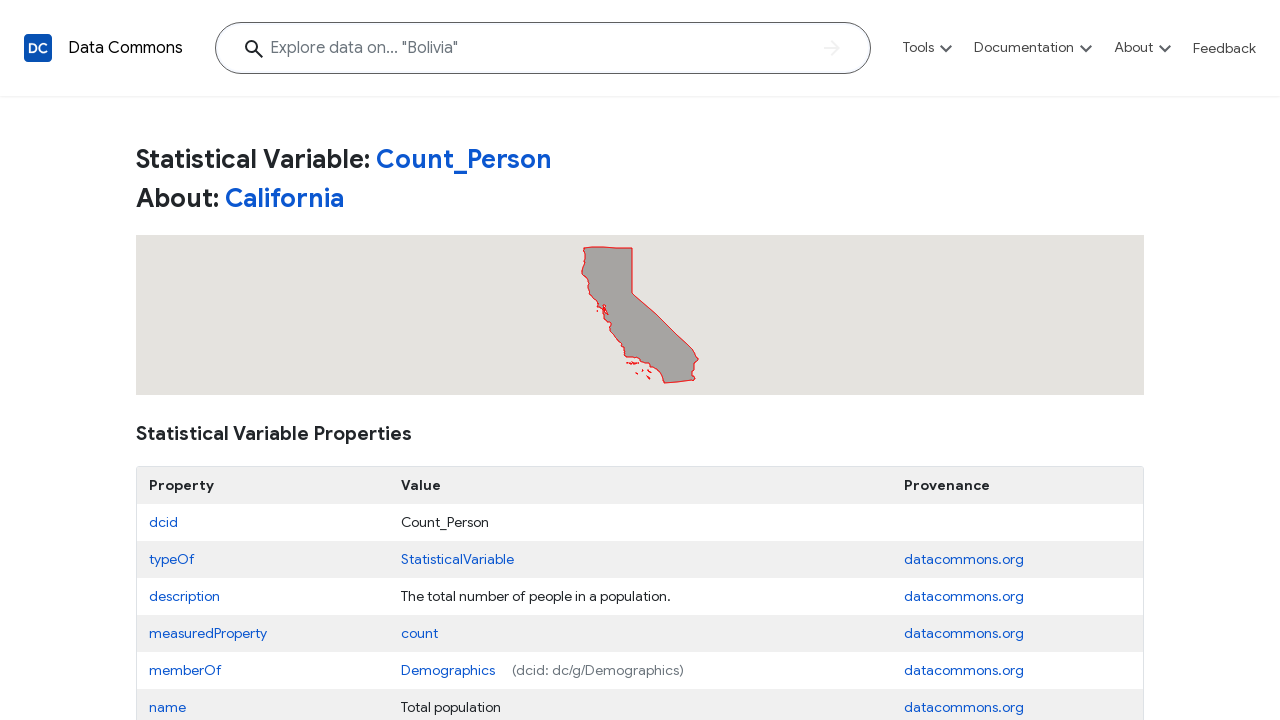

Waited for page header (h1) to load
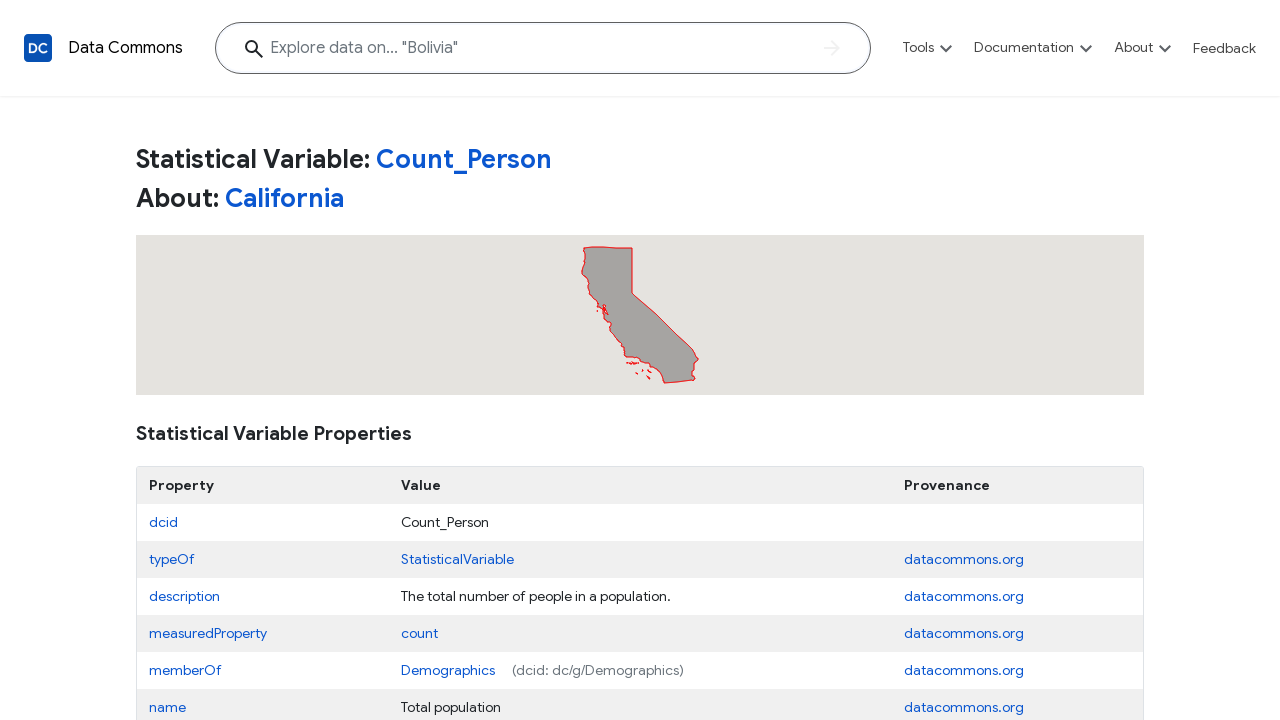

Verified properties table with dcid and typeOf values is present
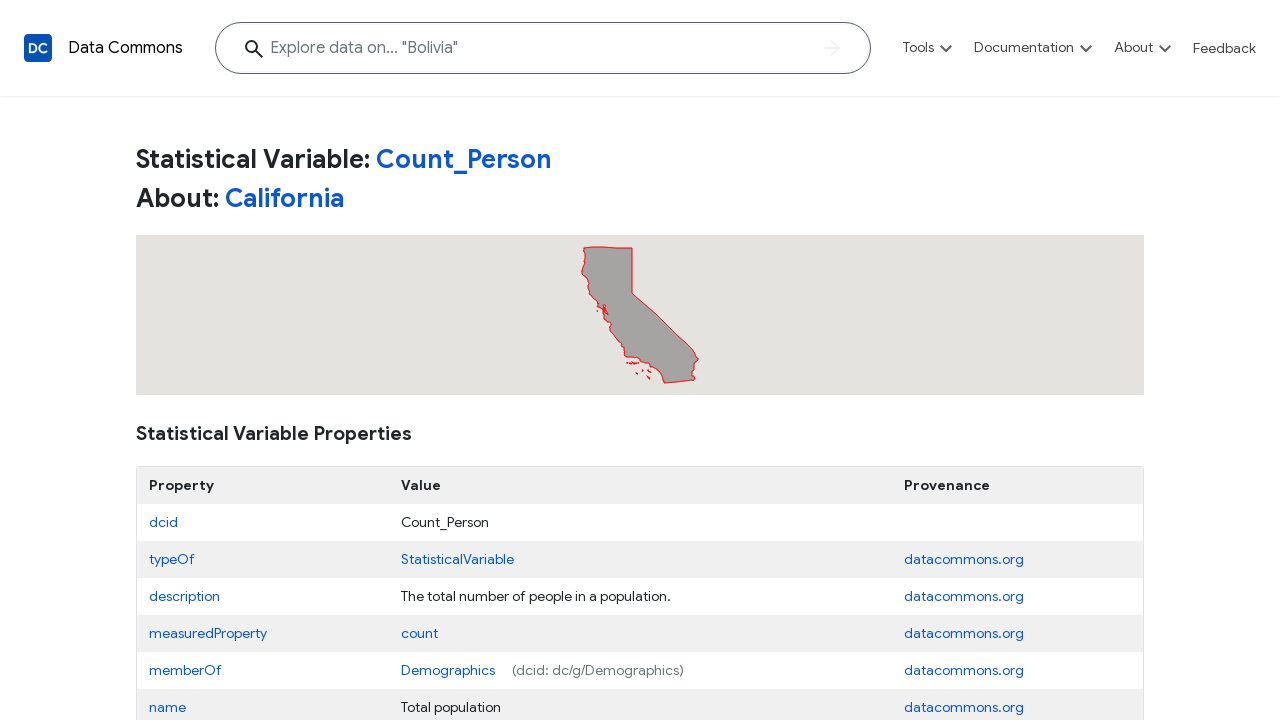

Verified observation charts for California population data loaded
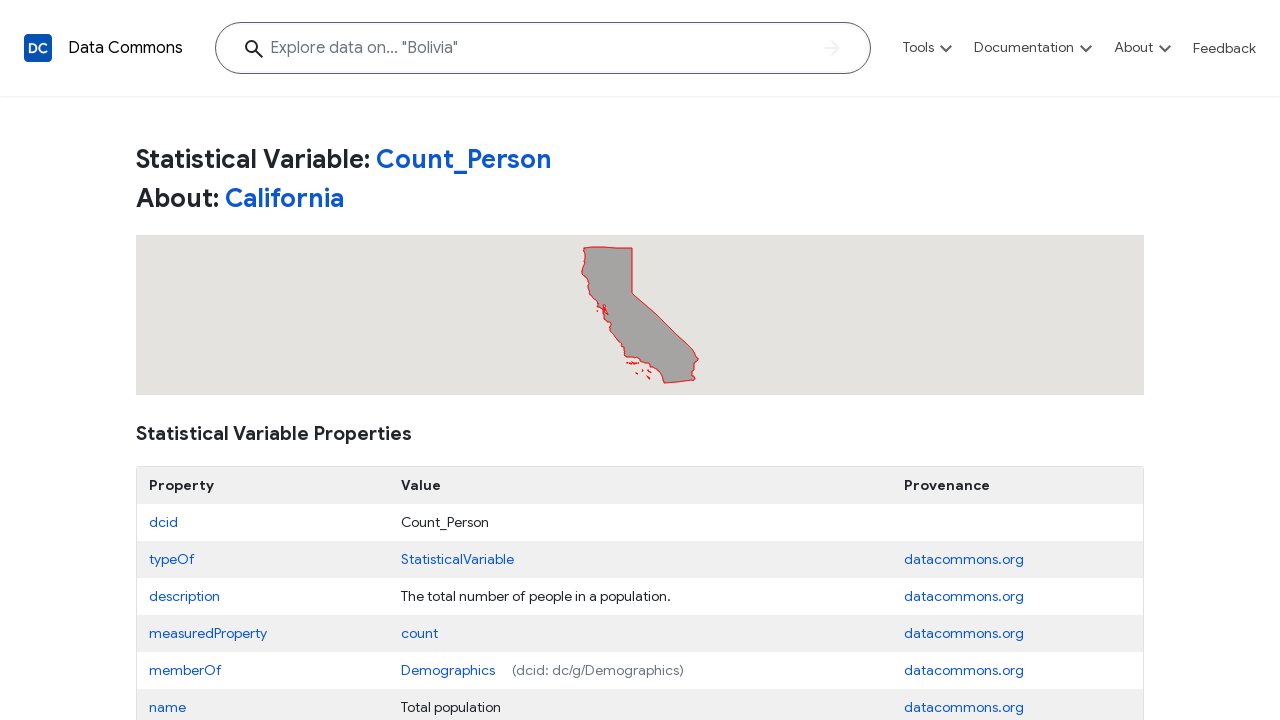

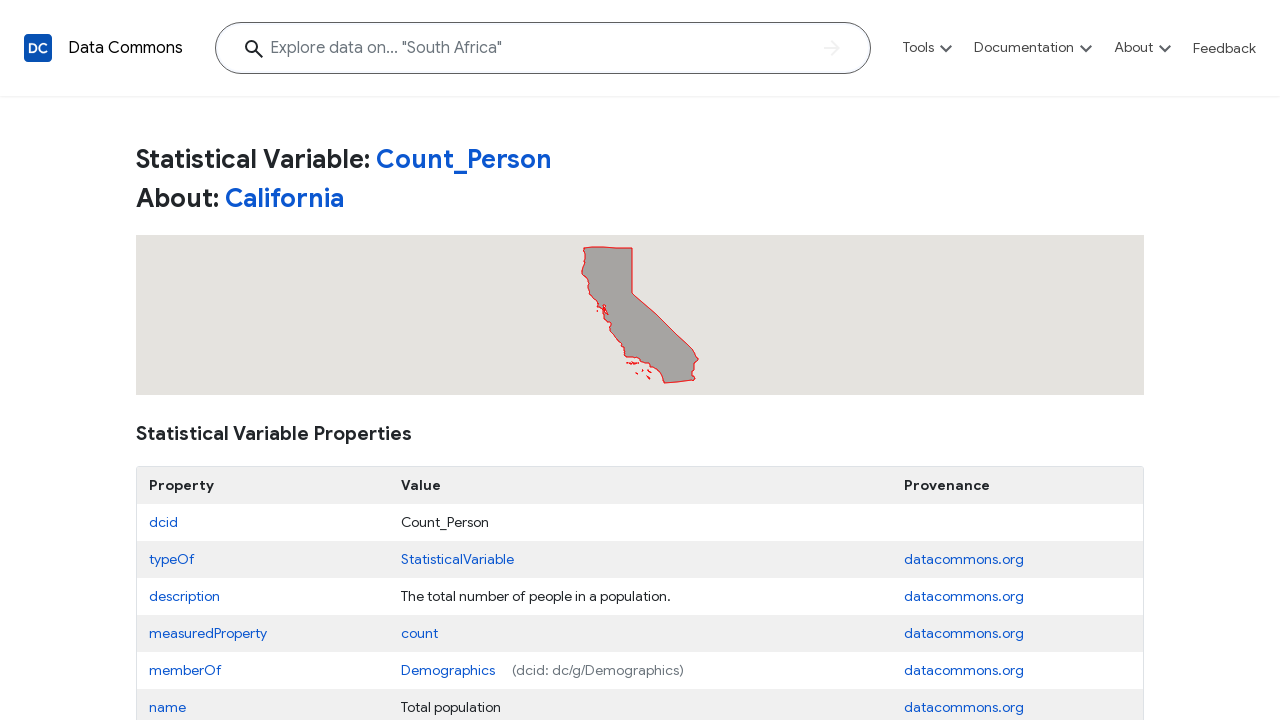